Tests window handling functionality by clicking a button that opens a new window and switching to it

Starting URL: http://demo.automationtesting.in/Windows.html

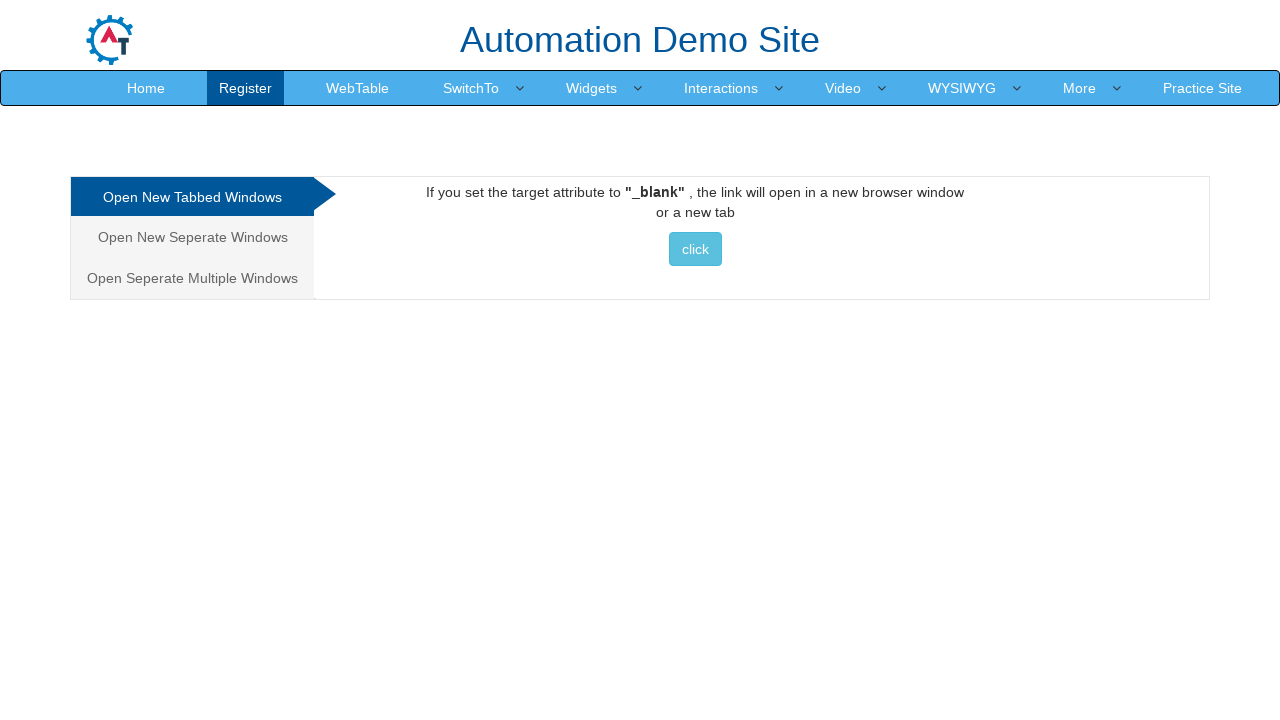

Clicked button to open new window/tab at (695, 249) on xpath=//a[@target='_blank']/button
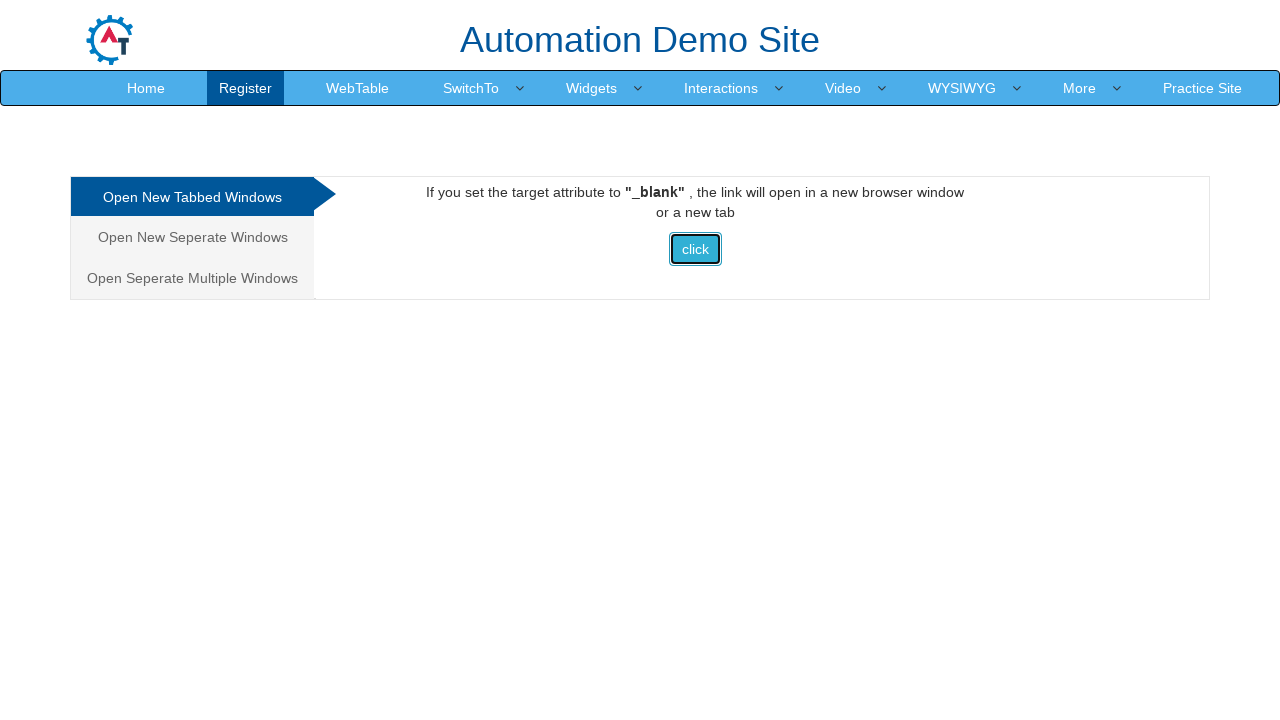

Waited for and captured new page opening at (695, 249) on xpath=//a[@target='_blank']/button
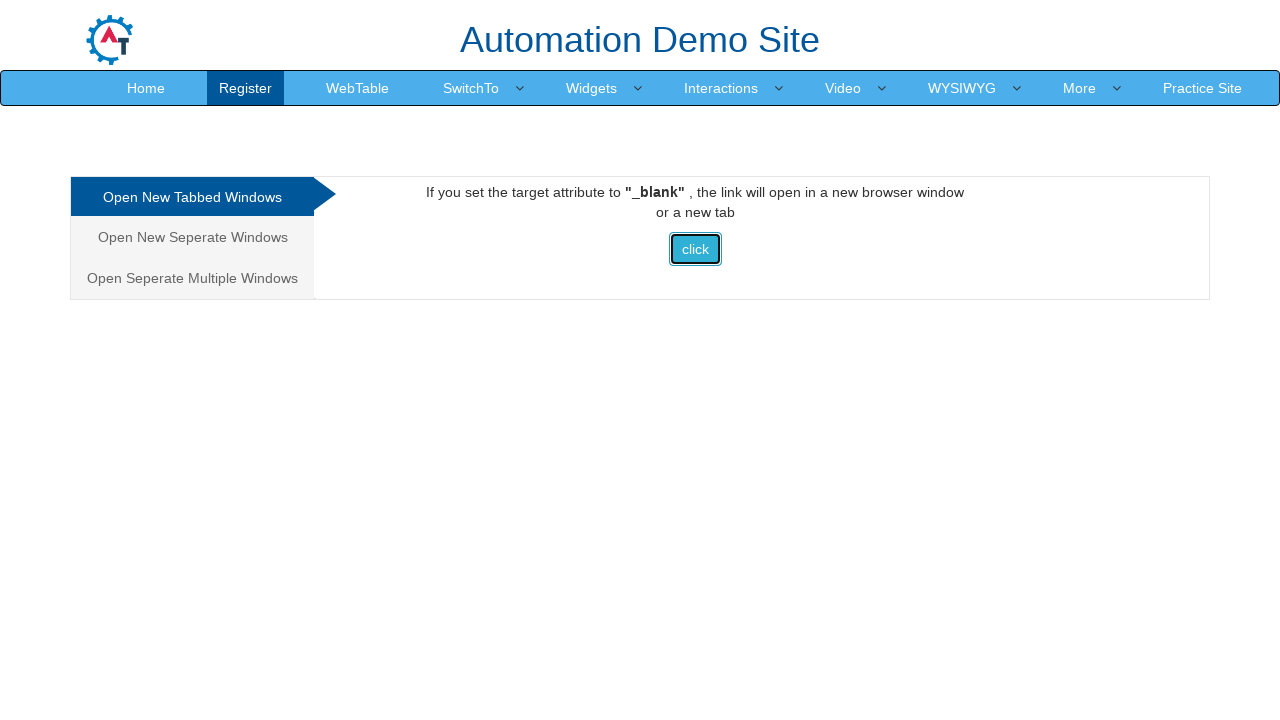

Retrieved new page object from context
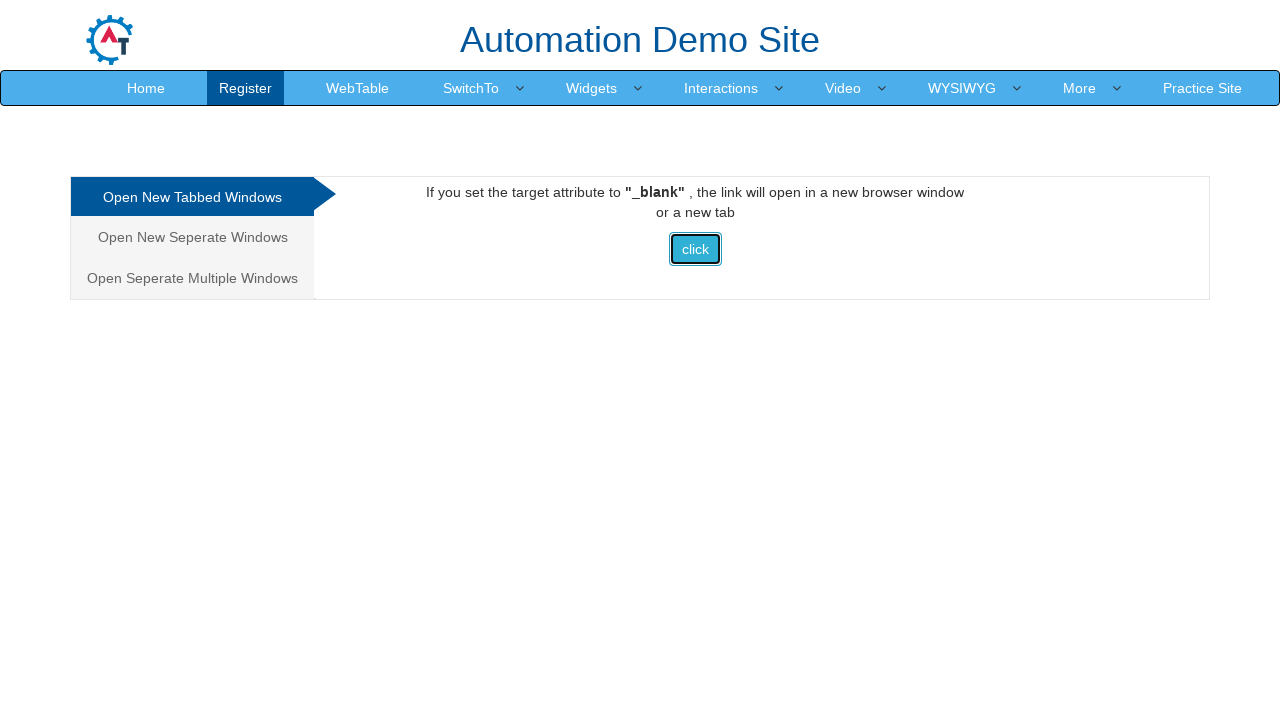

New page finished loading
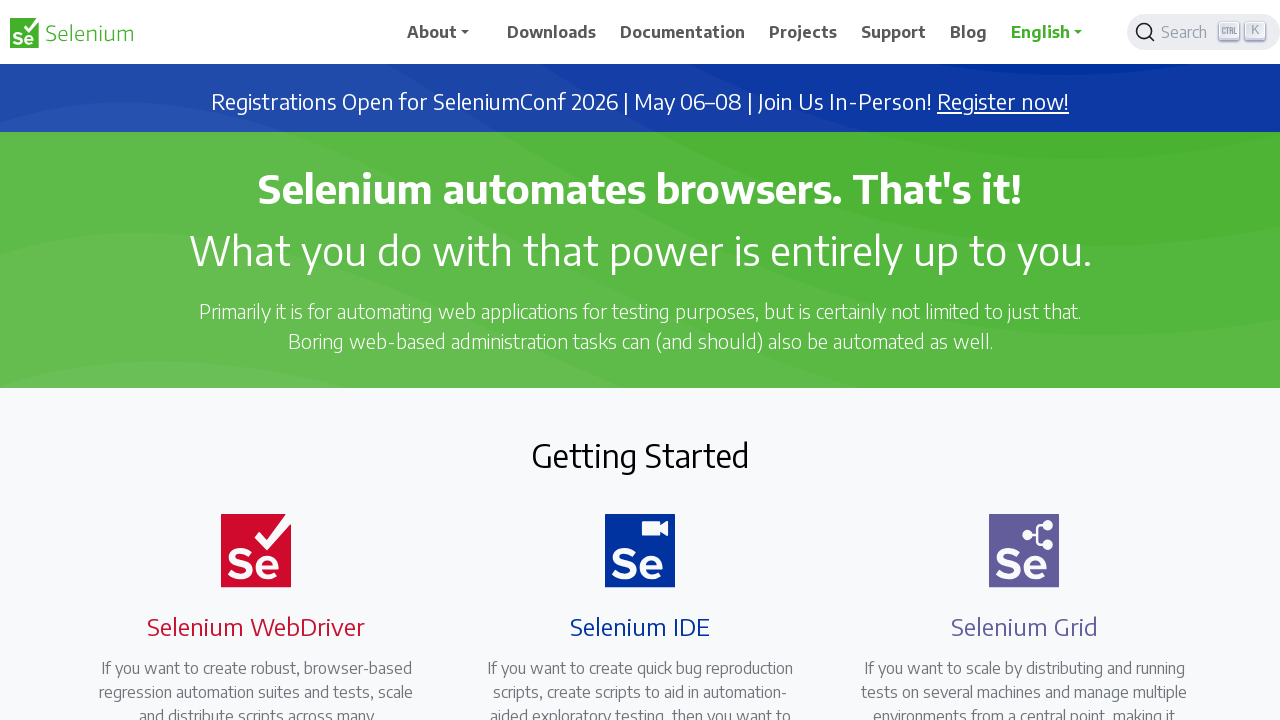

Retrieved new page URL: https://www.selenium.dev/
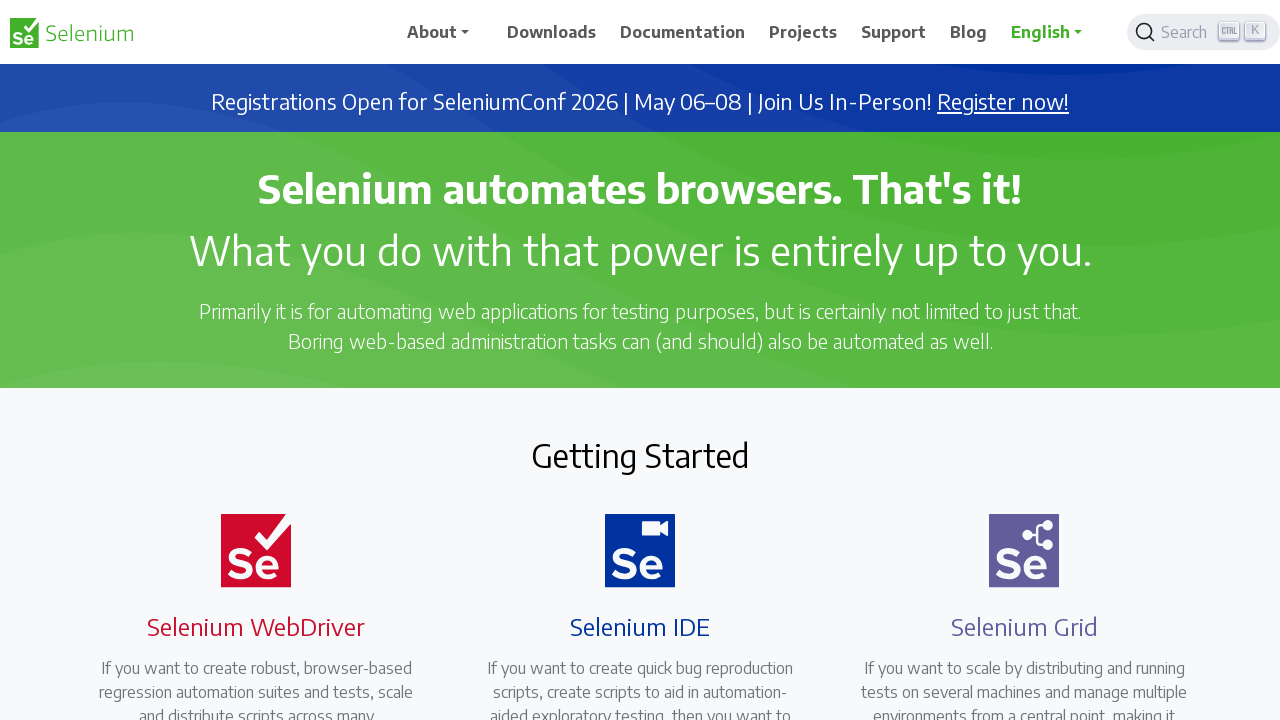

Retrieved new page title: <bound method Page.title of <Page url='https://www.selenium.dev/'>>
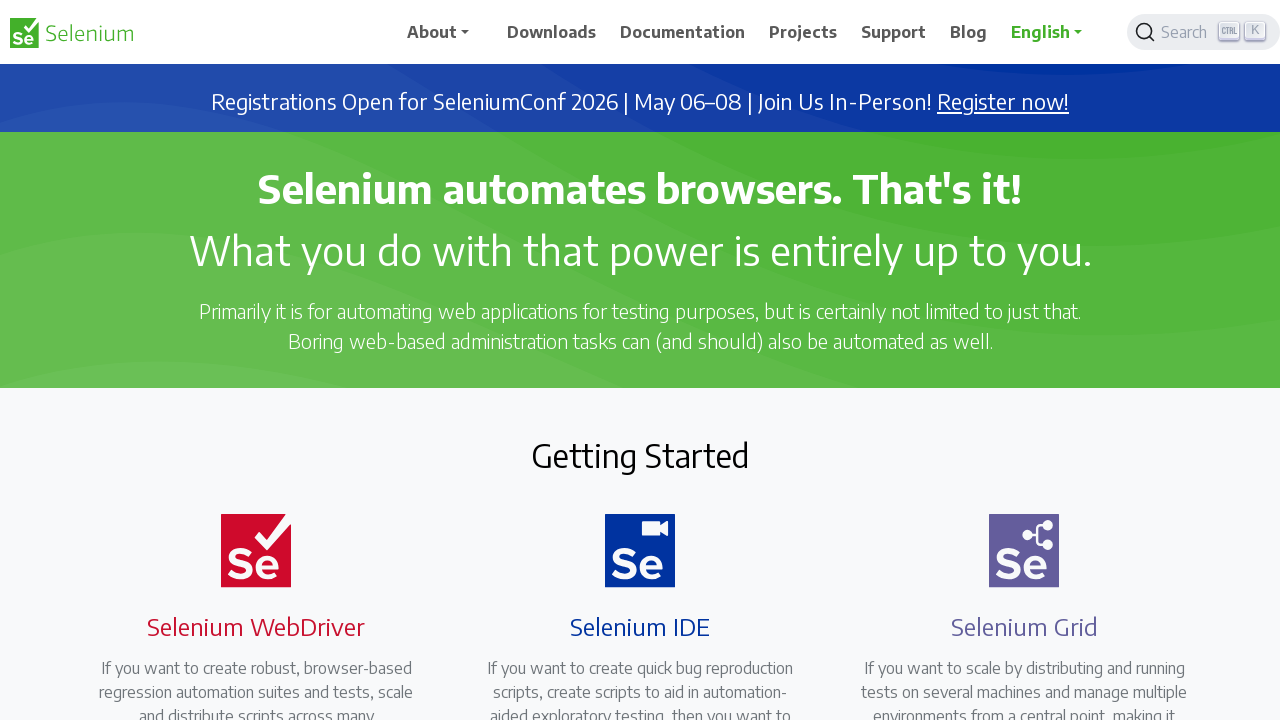

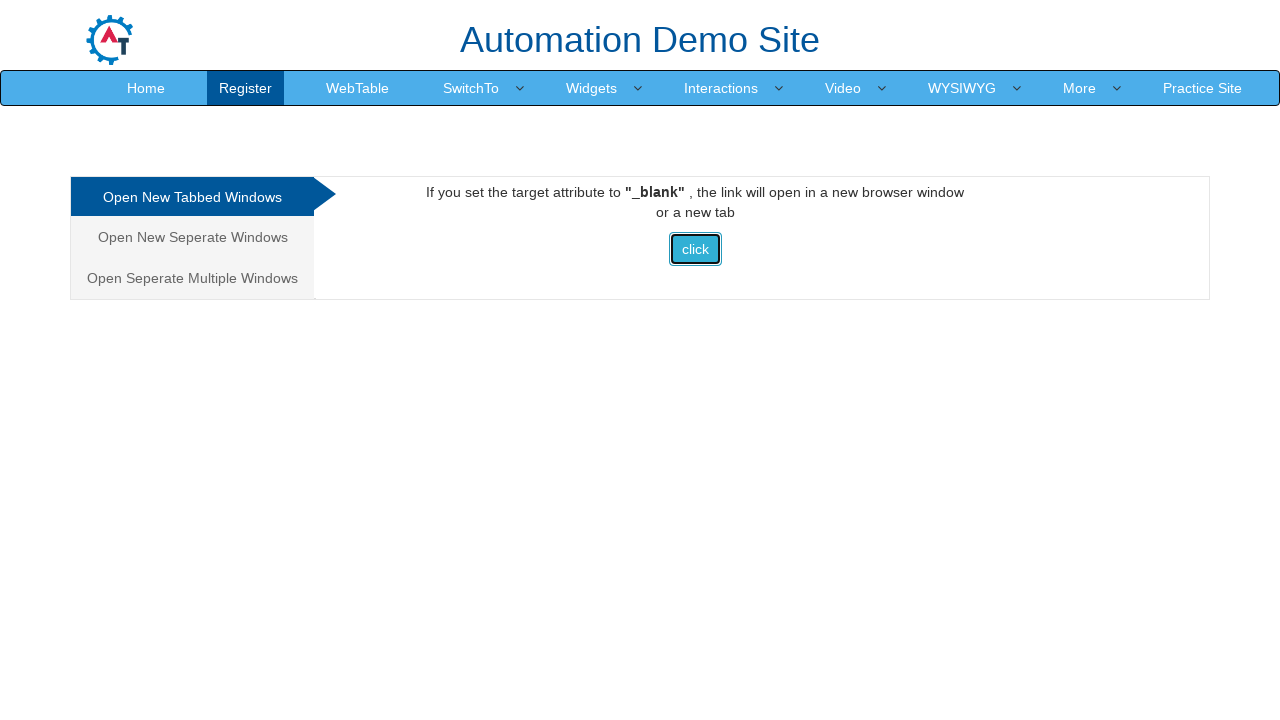